Navigates to Wisequarter homepage, refreshes the page, and verifies the URL contains "wisequarter"

Starting URL: https://www.wisequarter.com

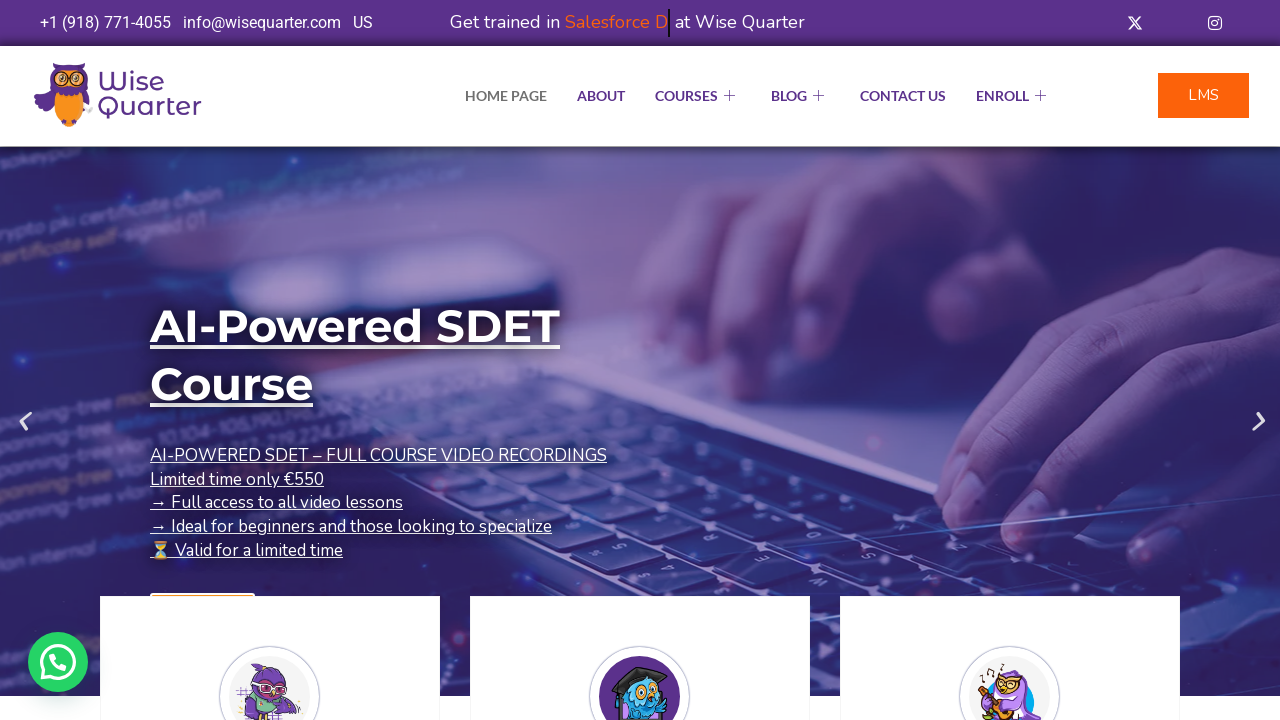

Waited 2000ms for page to load
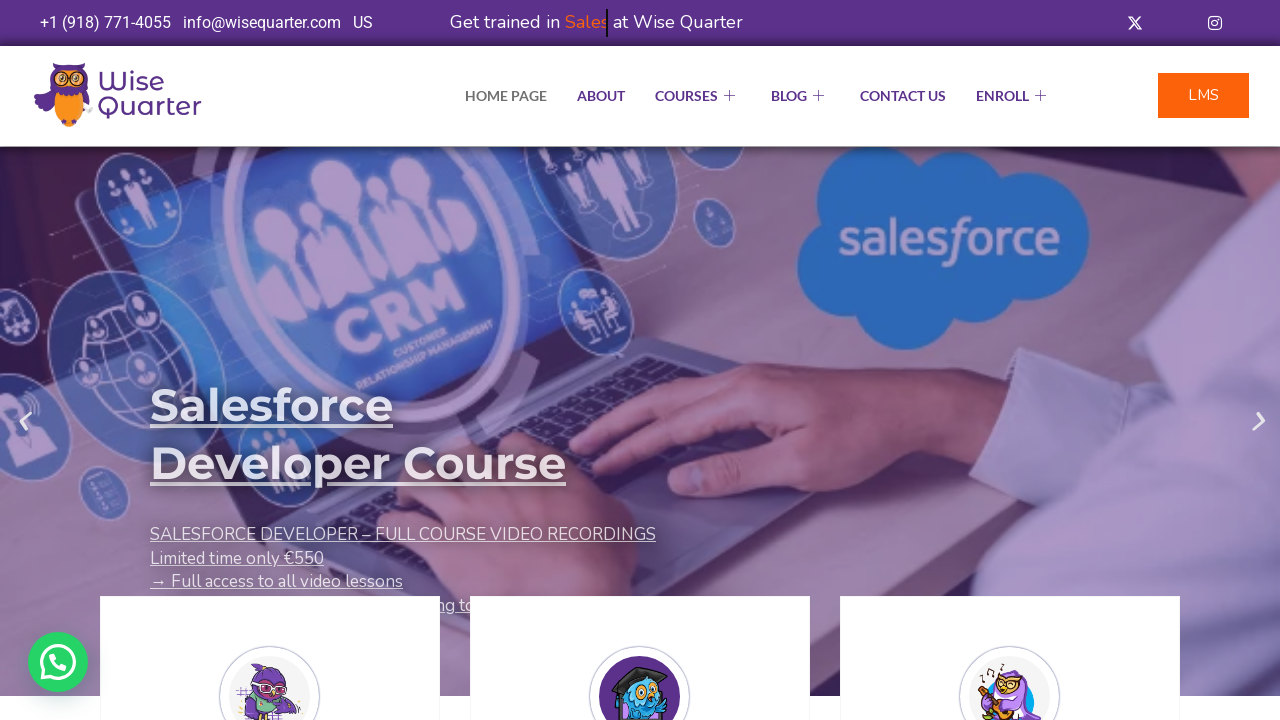

Reloaded the Wisequarter homepage
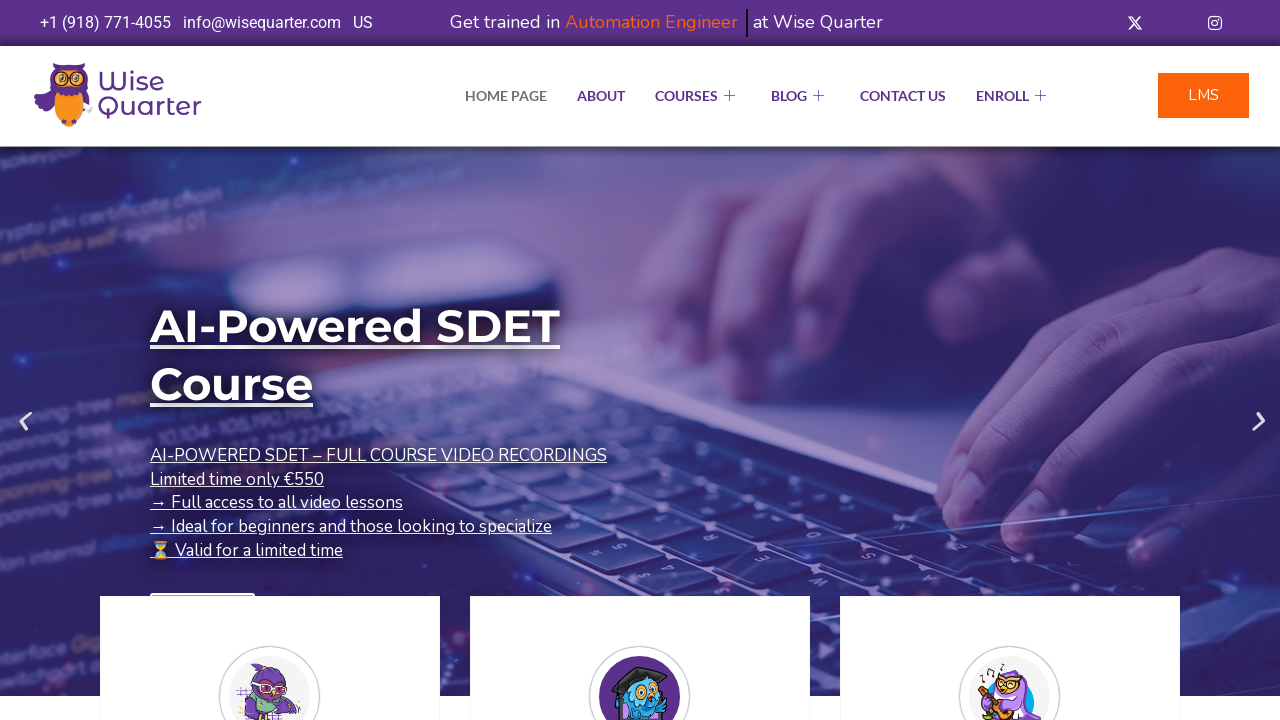

Verified URL contains 'wisequarter': https://wisequarter.com/
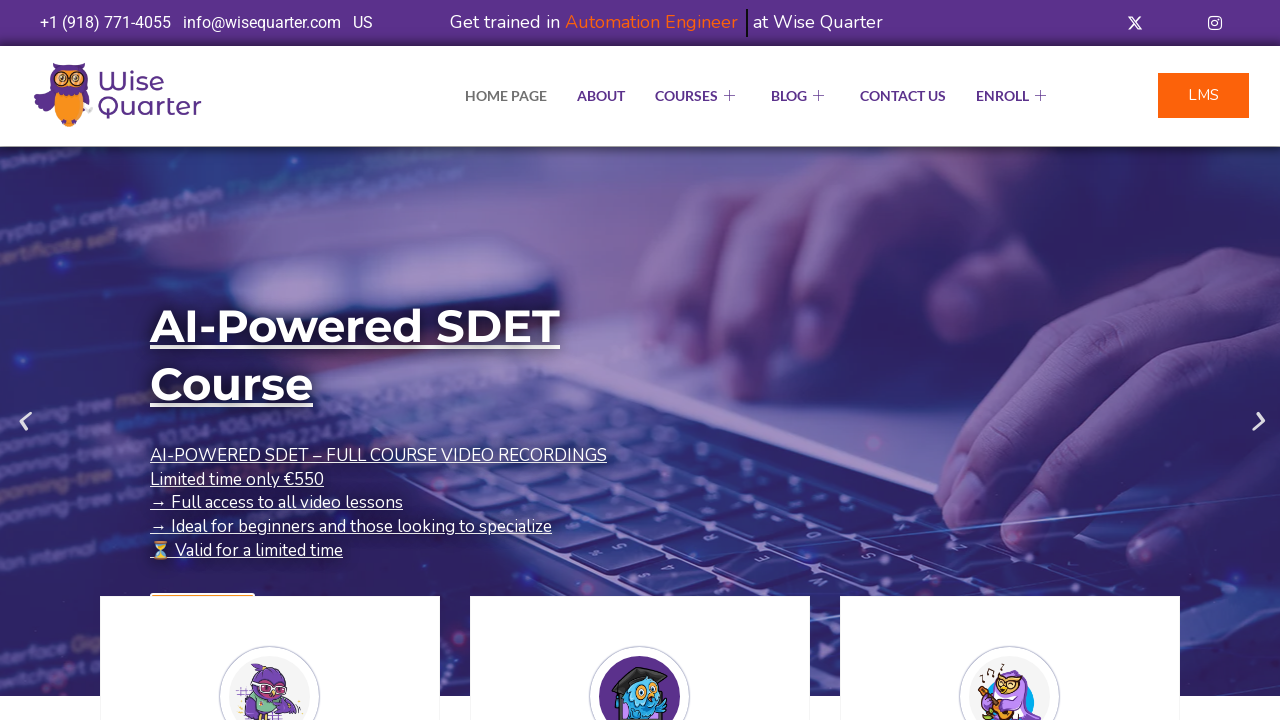

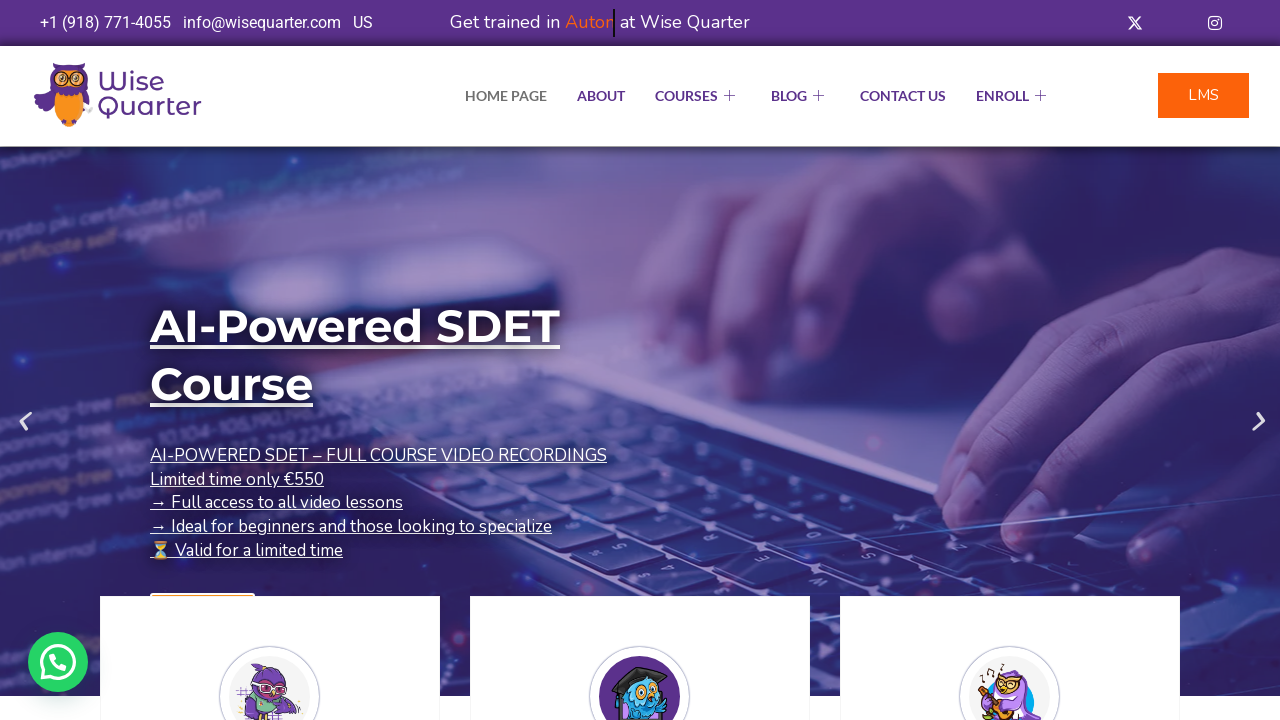